Tests scrolling to a specific element on the page using different scroll methods

Starting URL: https://www.softwaretestingmaterial.com/inheritance-in-java/

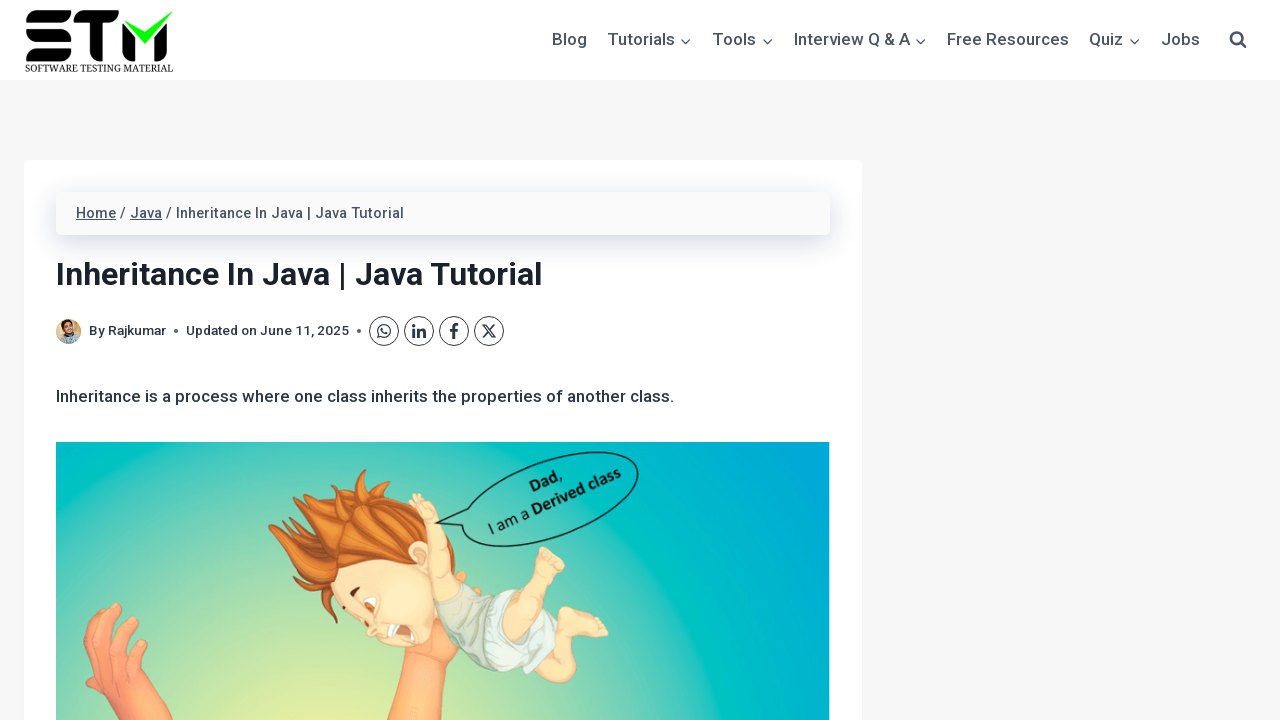

Located Sitemap link element
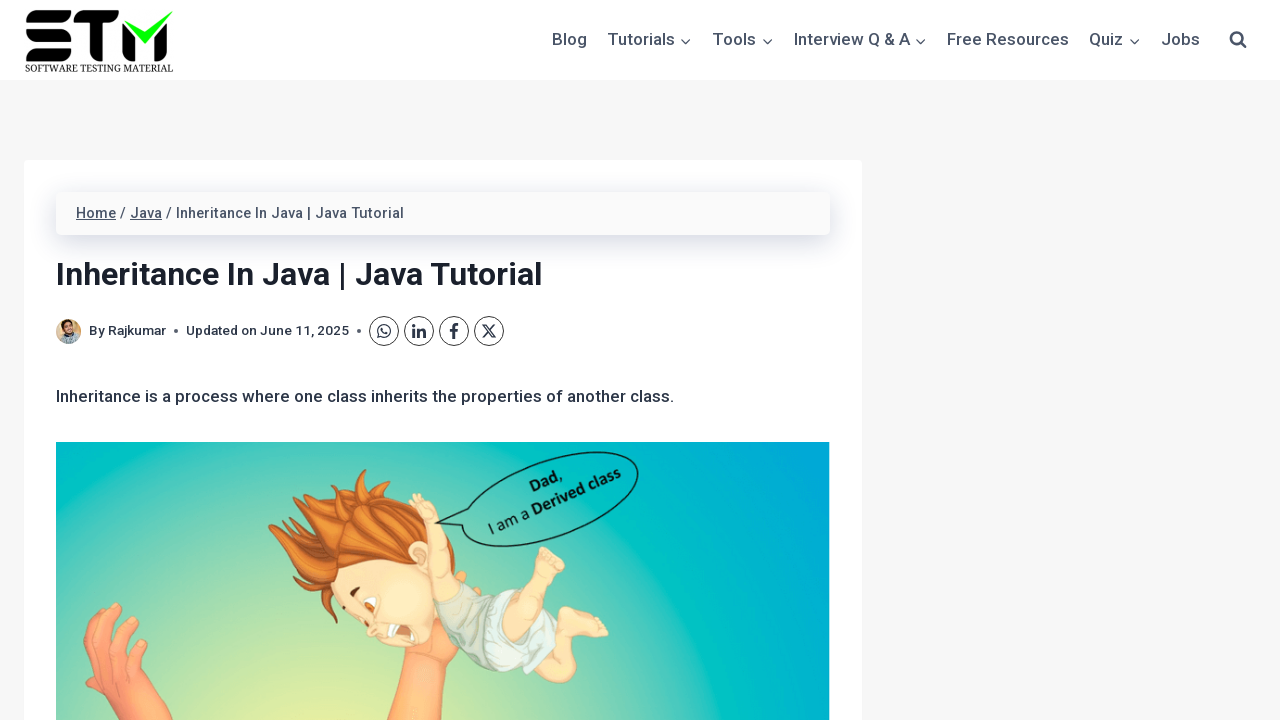

Scrolled to Sitemap link element using scroll_into_view_if_needed()
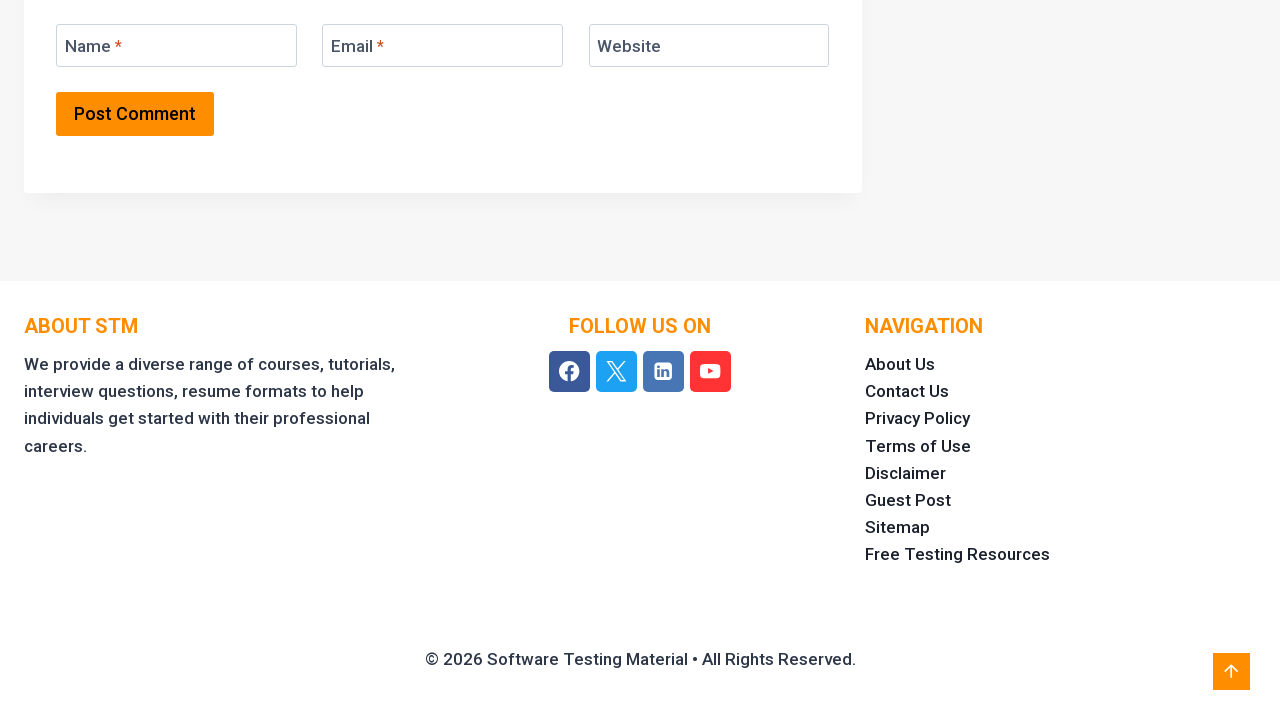

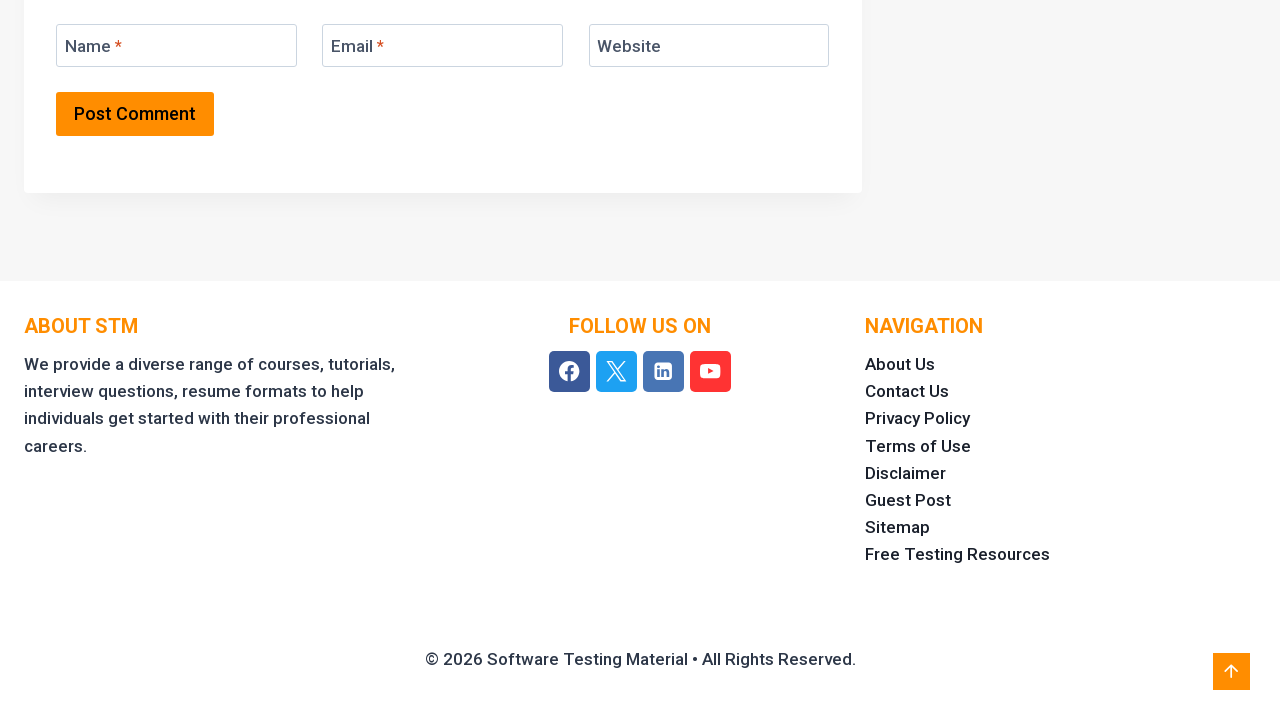